Waits for price to drop to 100, then books and solves a math problem by calculating log(abs(12*sin(x))) and submitting the answer

Starting URL: http://suninjuly.github.io/explicit_wait2.html

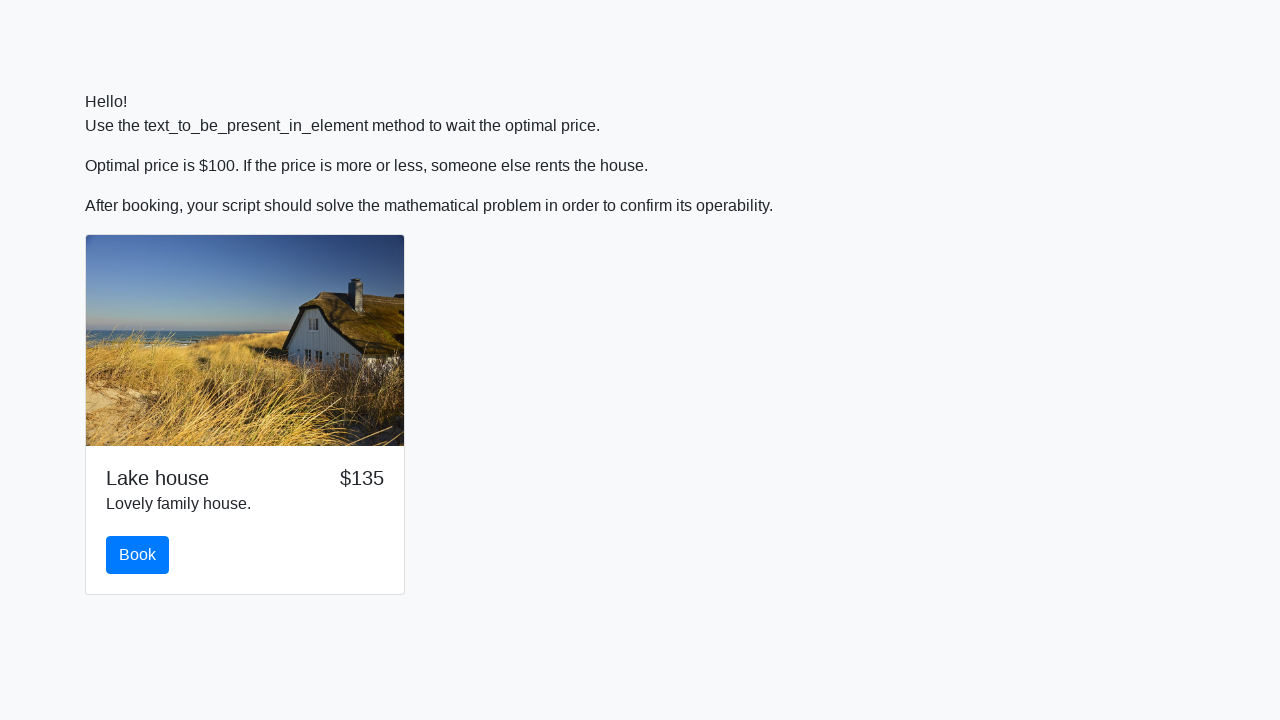

Waited for price to drop to 100
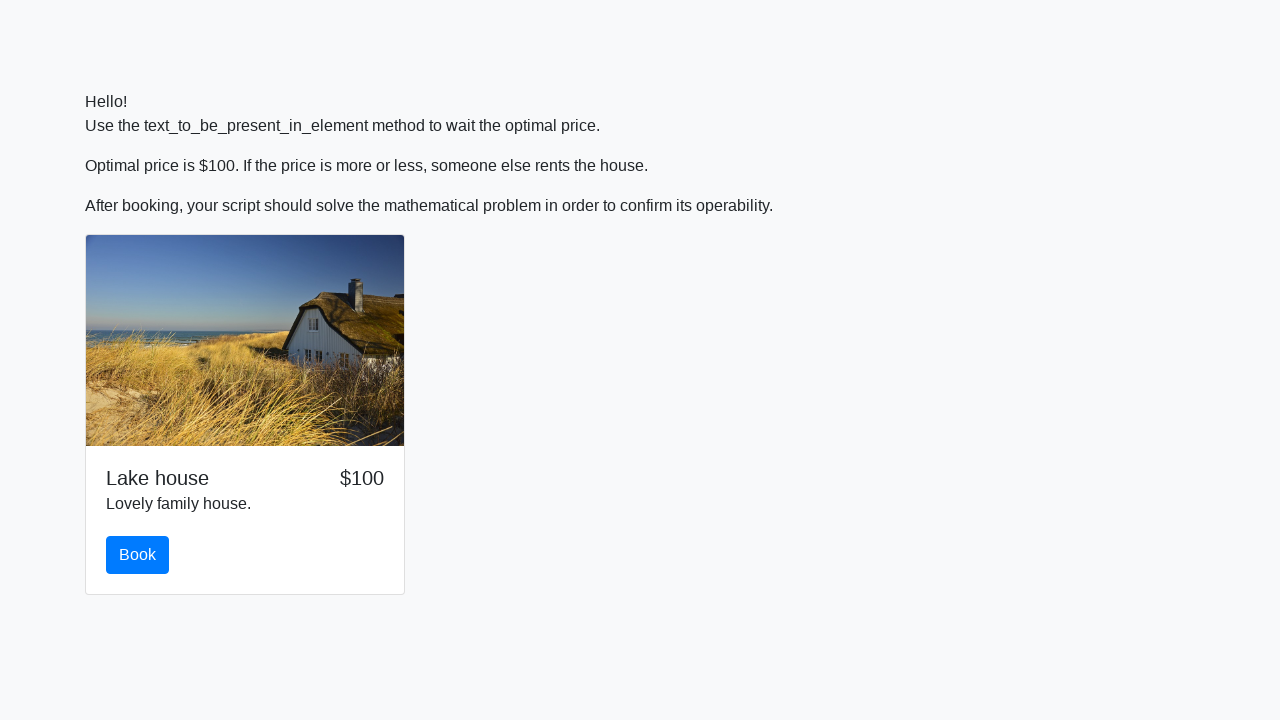

Clicked book button at (138, 555) on #book
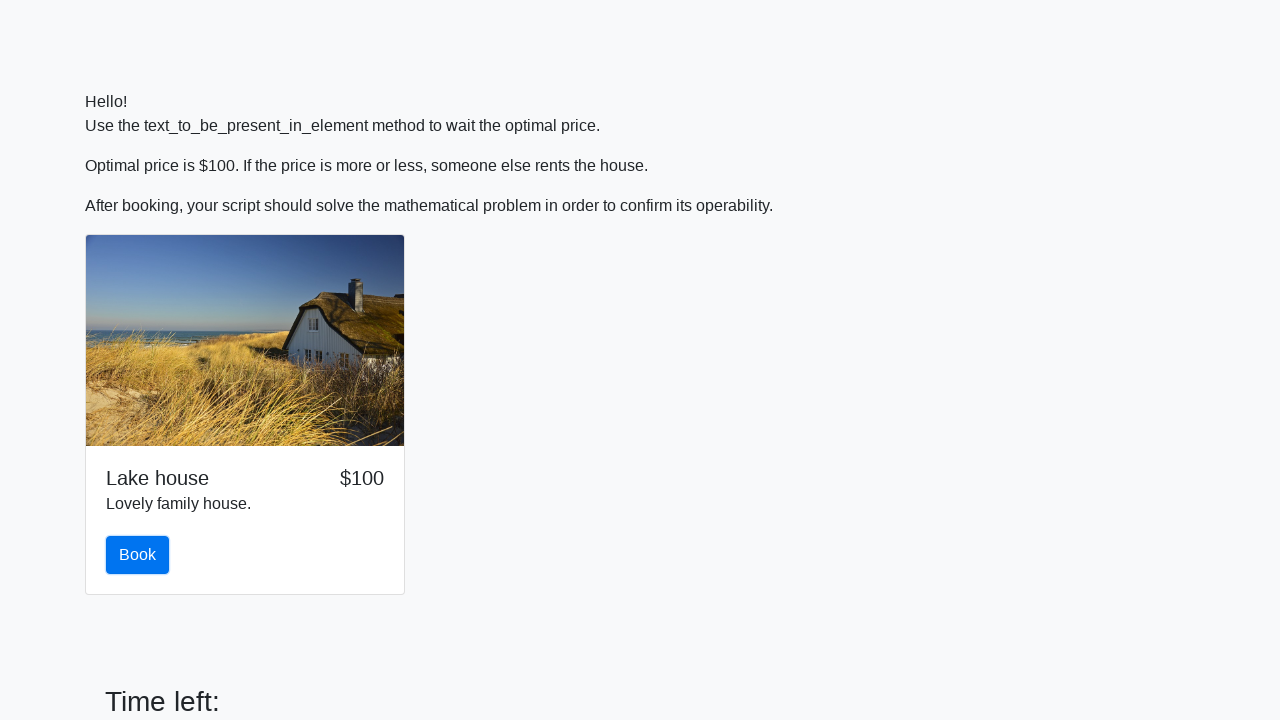

Retrieved math problem value: 445
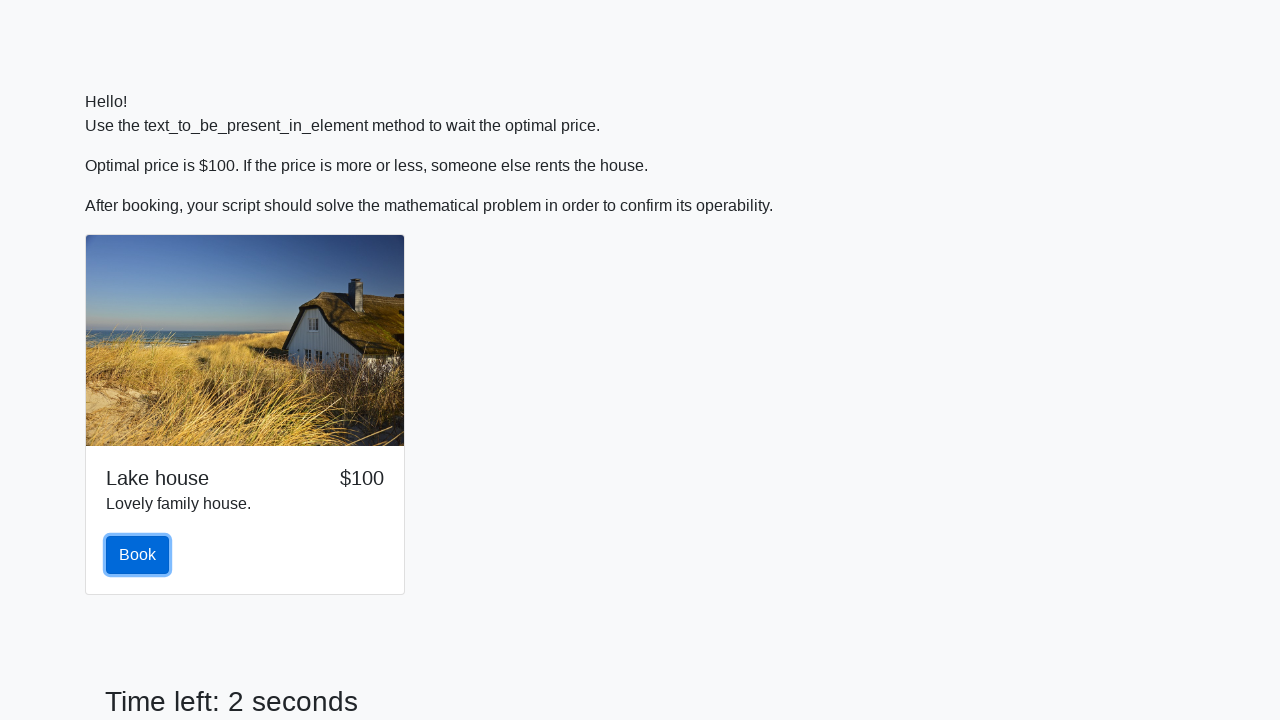

Calculated answer using log(abs(12*sin(x))): 2.3728383049796977
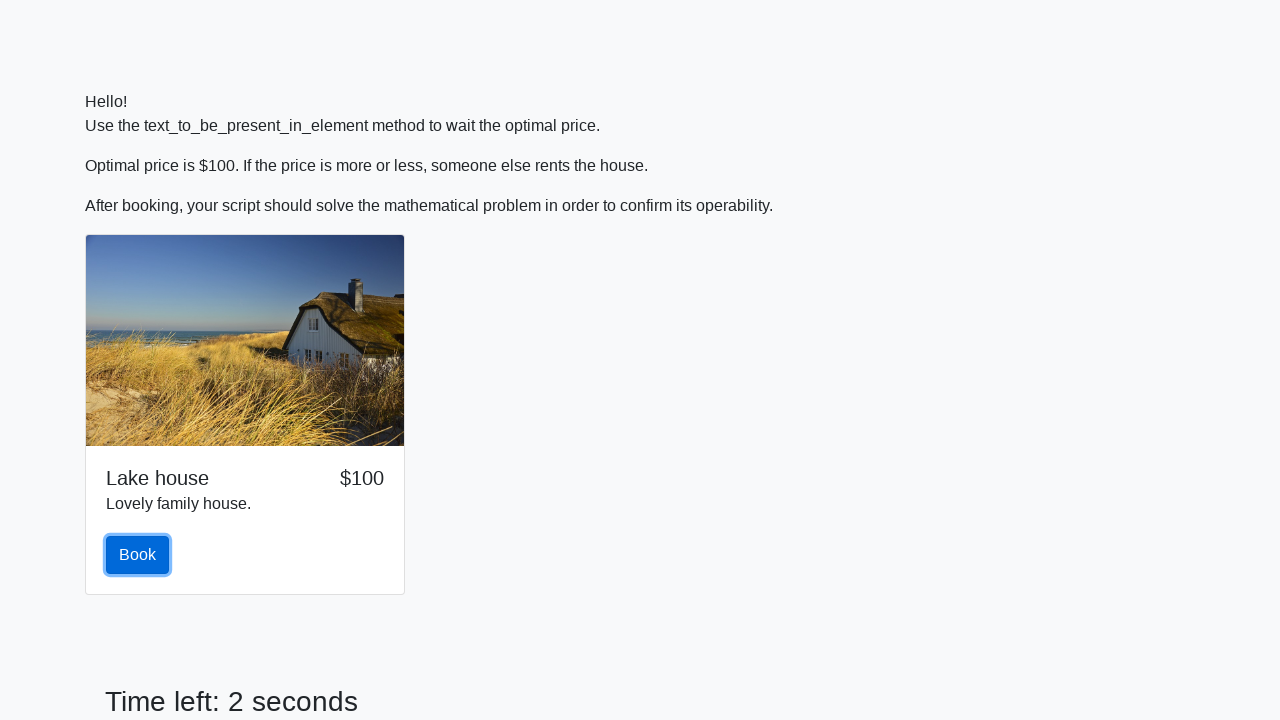

Filled answer field with calculated value: 2.3728383049796977 on #answer
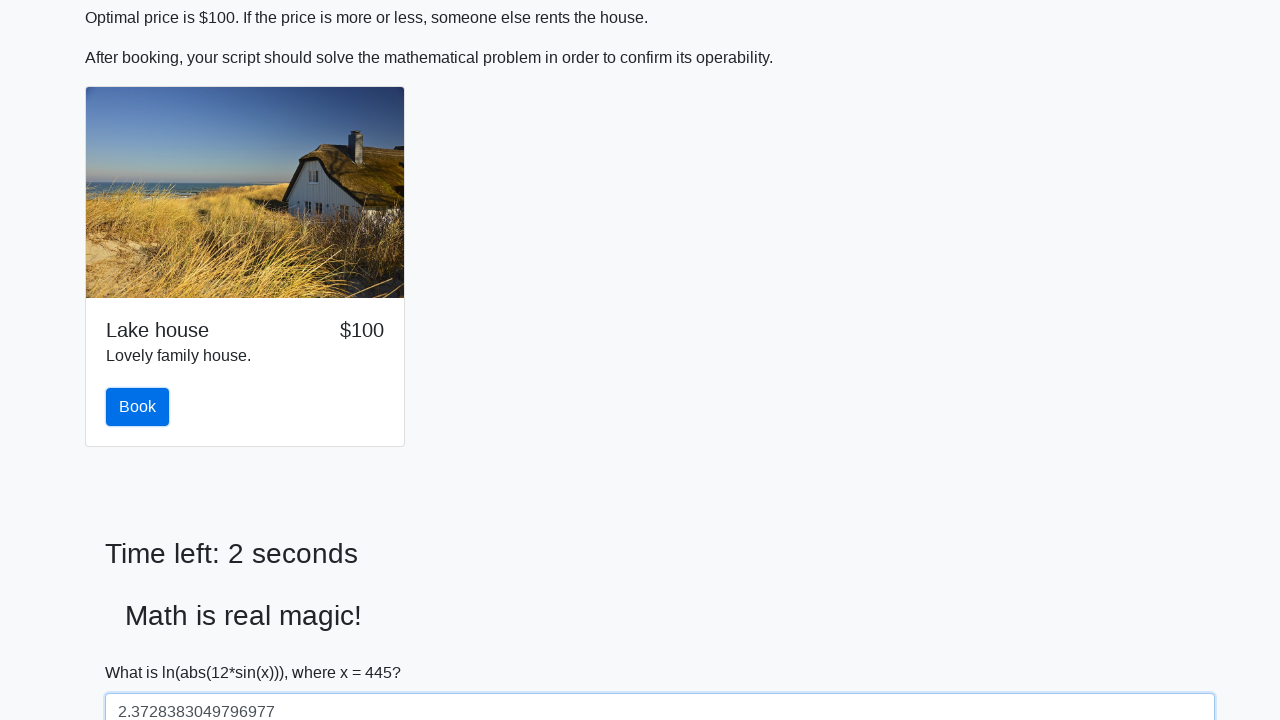

Submitted the math problem solution at (143, 651) on #solve
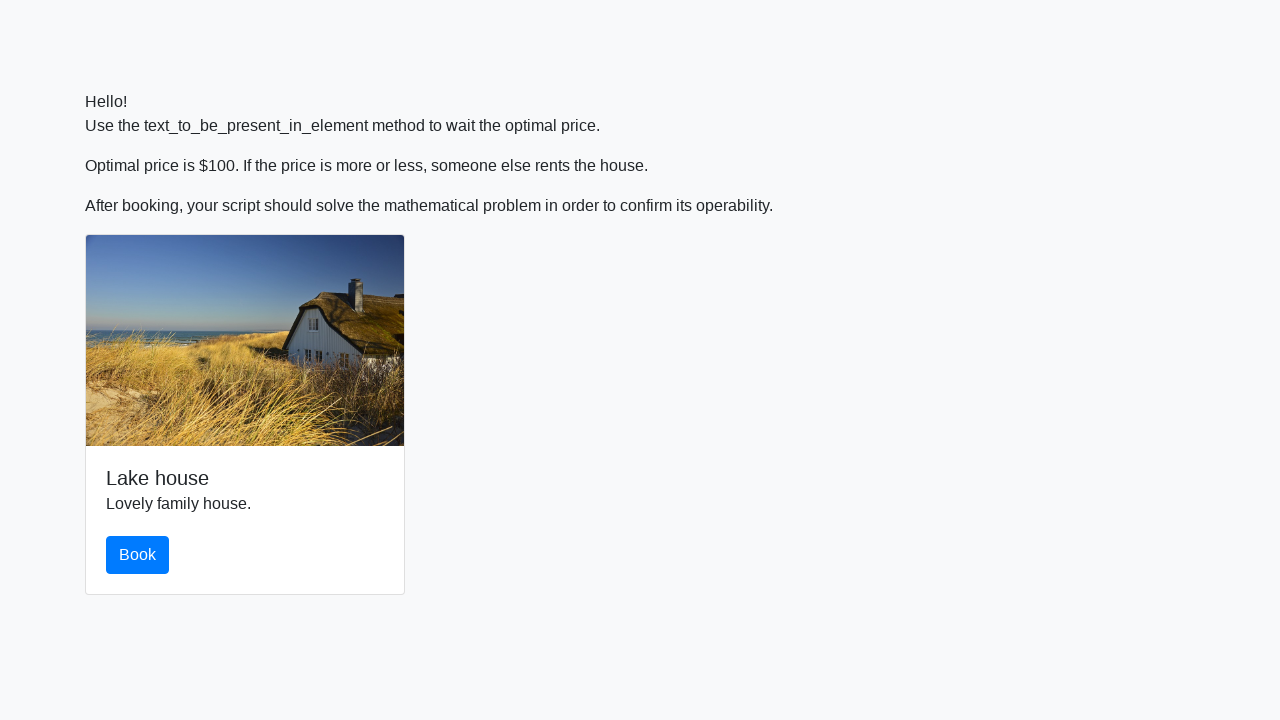

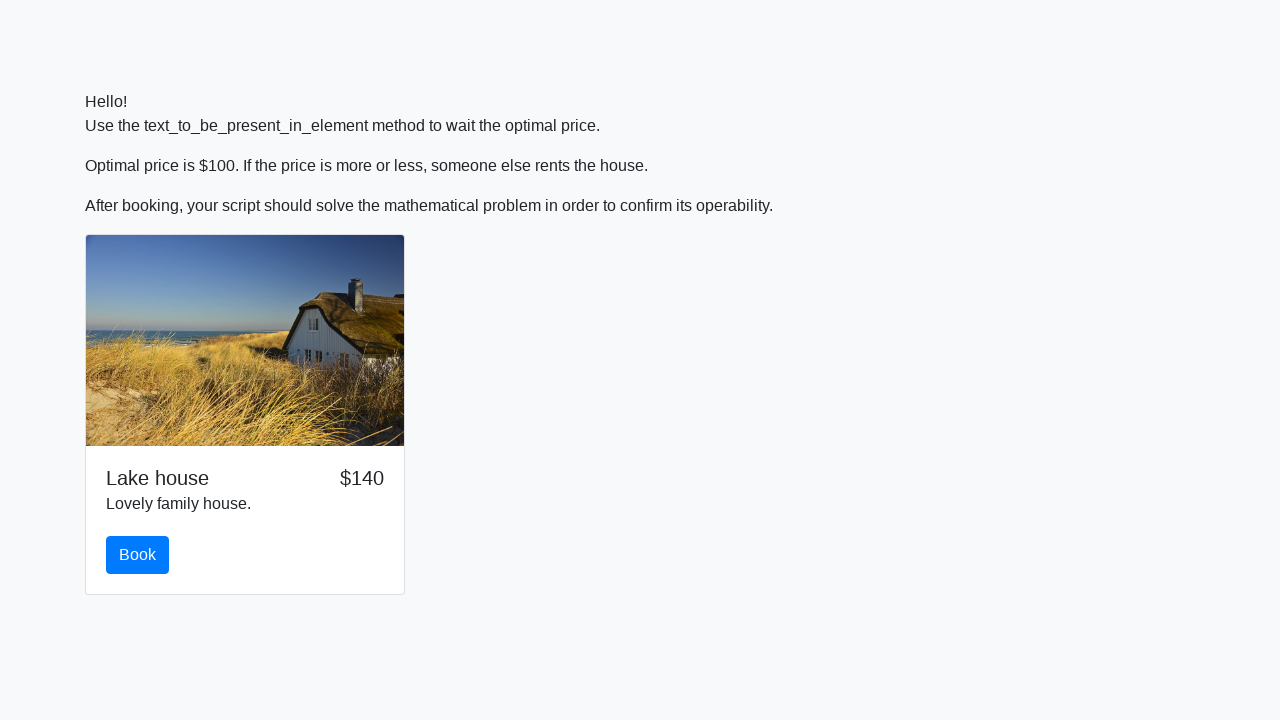